Tests a registration form by filling required fields (first name, last name, email) and verifying successful submission shows a congratulations message.

Starting URL: http://suninjuly.github.io/registration1.html

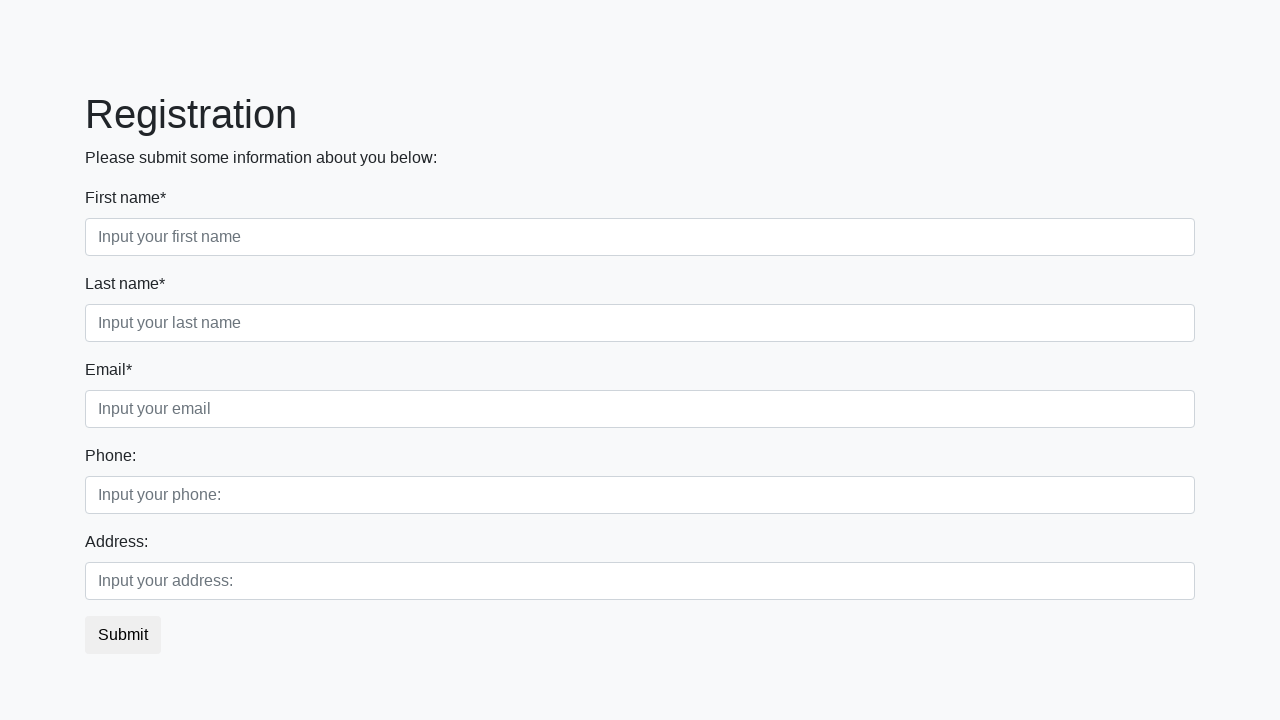

Filled first name field with 'Ivan' on input.first:required
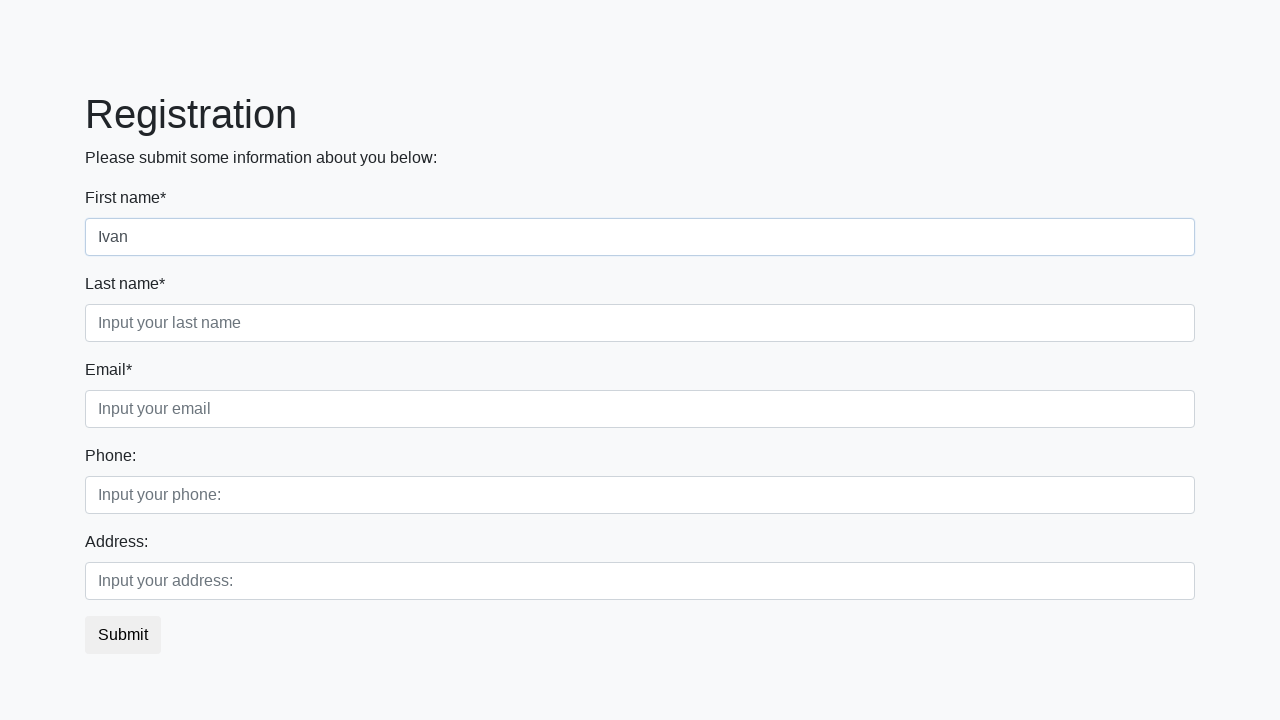

Filled last name field with 'Petrov' on input.second:required
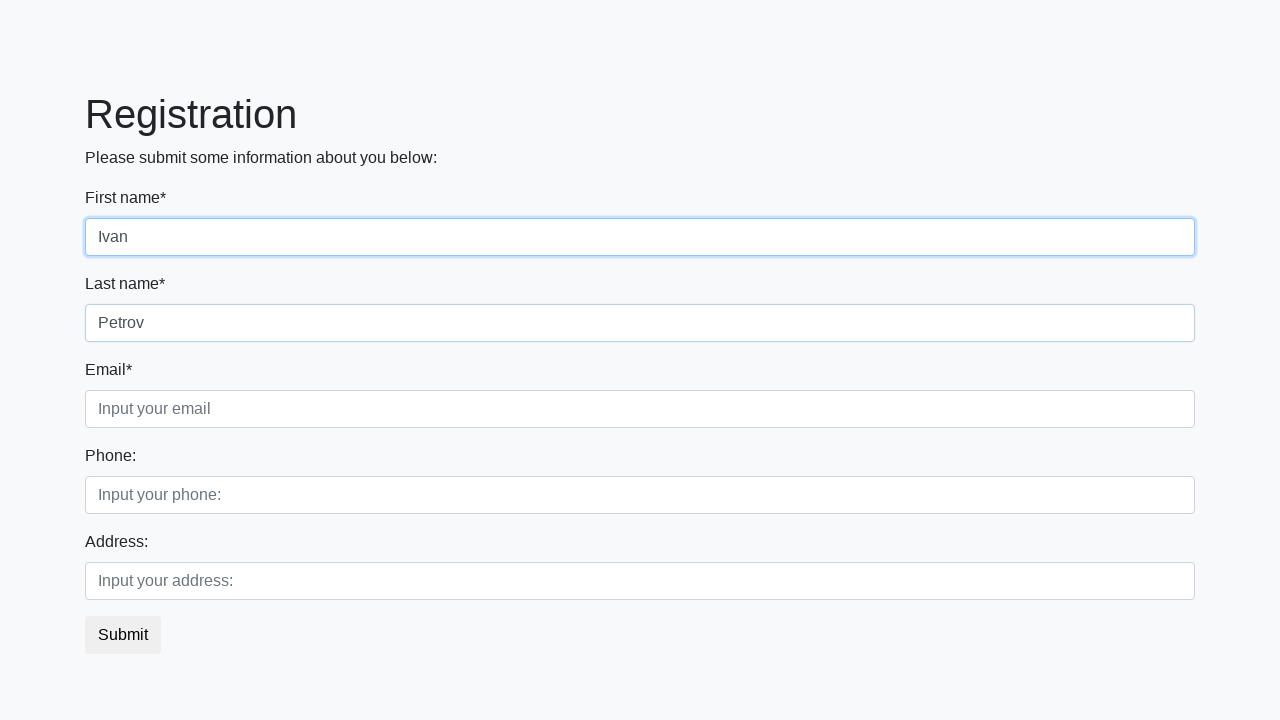

Filled email field with 'danil33@mail.ru' on input.third:required
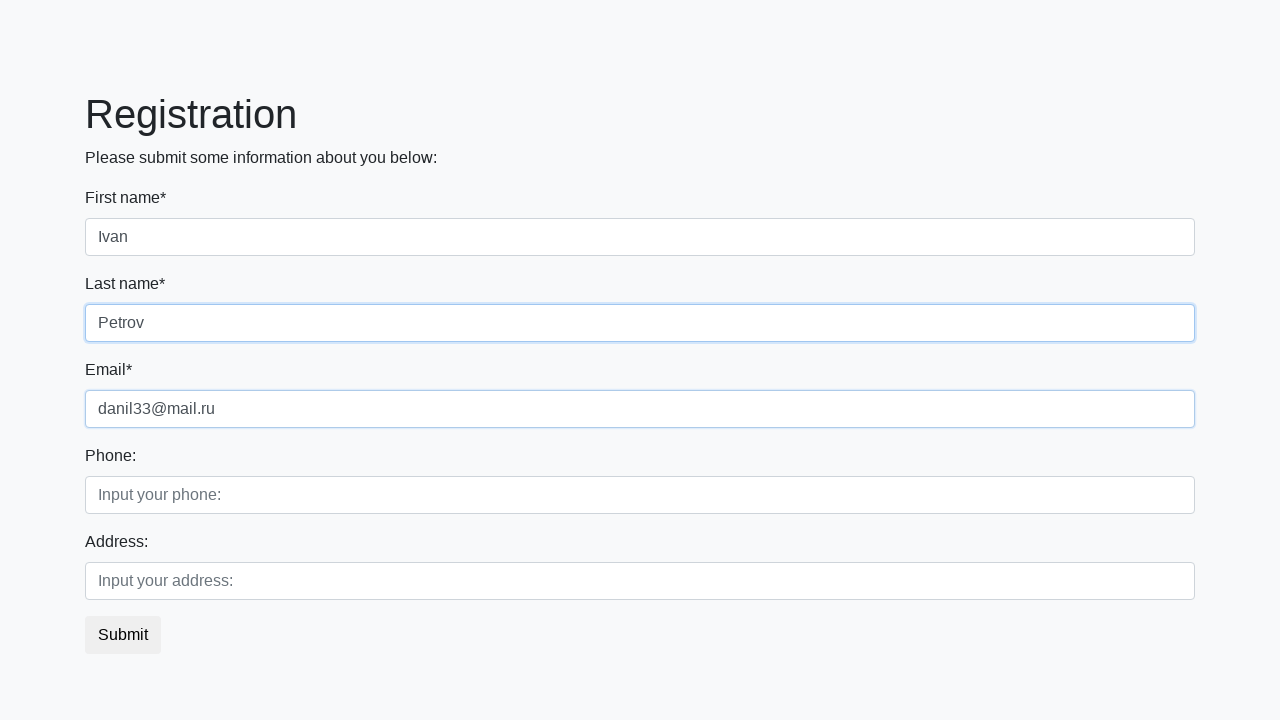

Clicked submit button to register at (123, 635) on button.btn
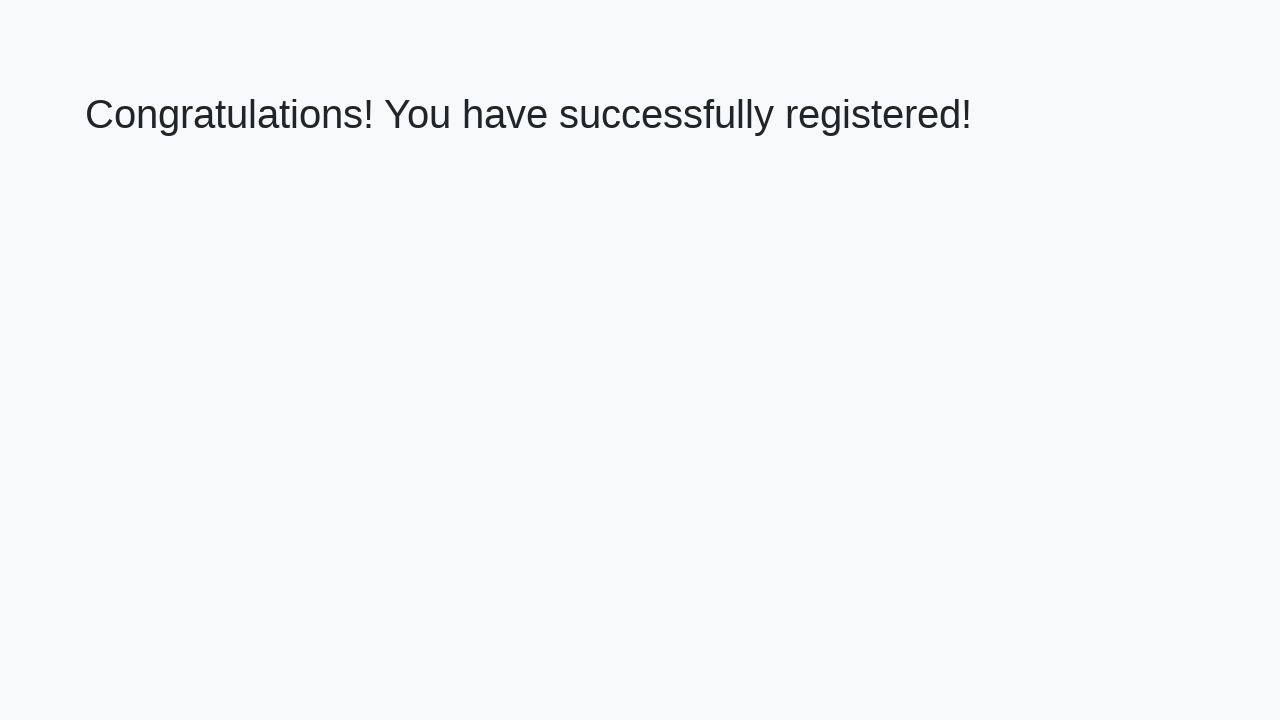

Congratulations message loaded
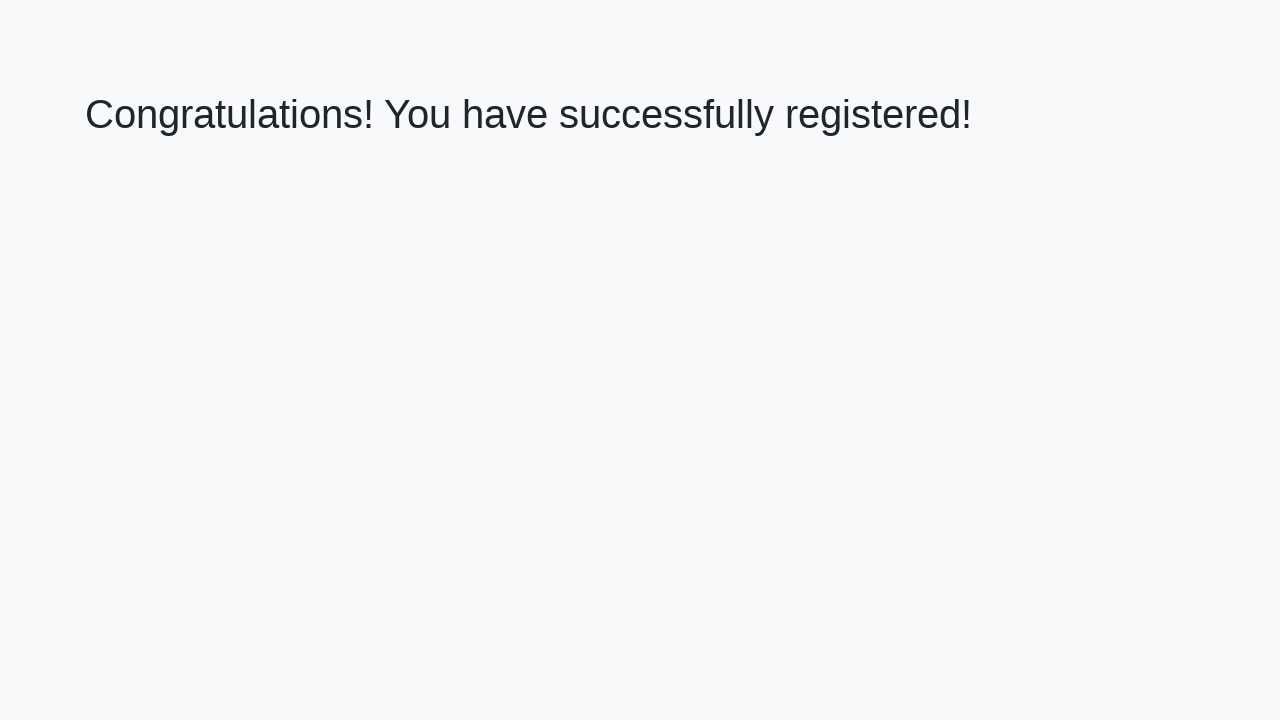

Retrieved congratulations message: 'Congratulations! You have successfully registered!'
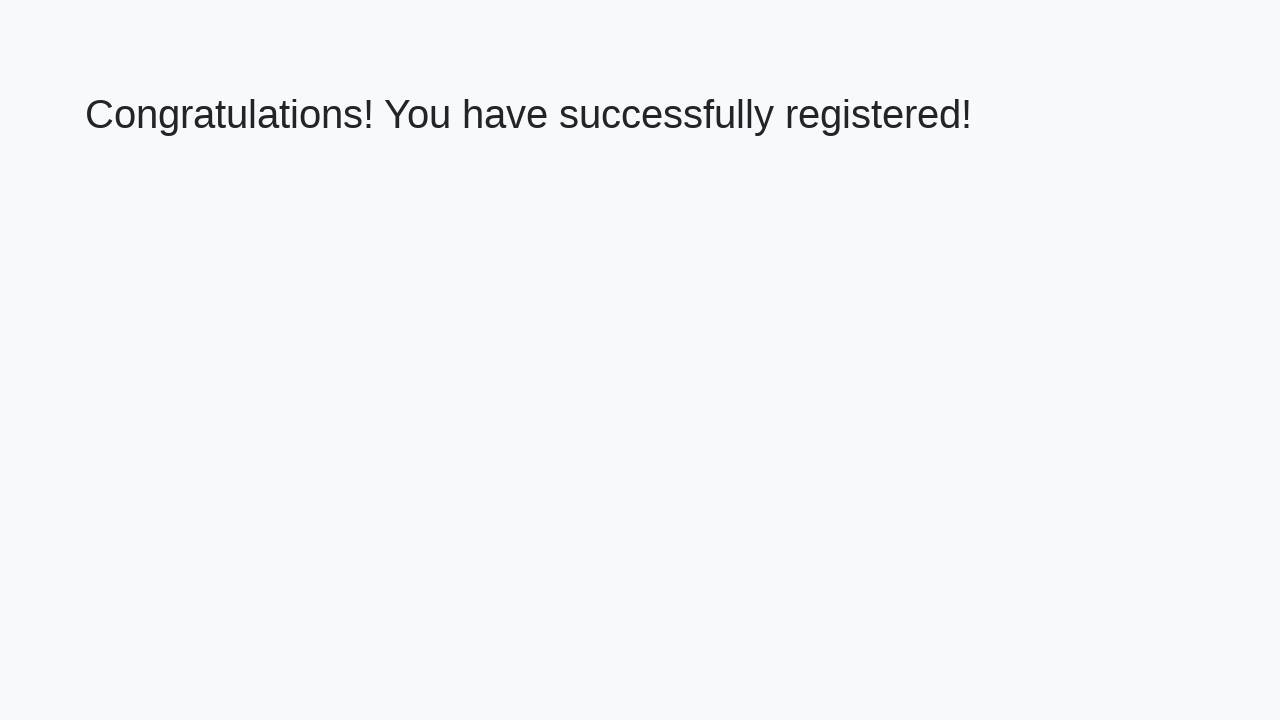

Verified success message matches expected text
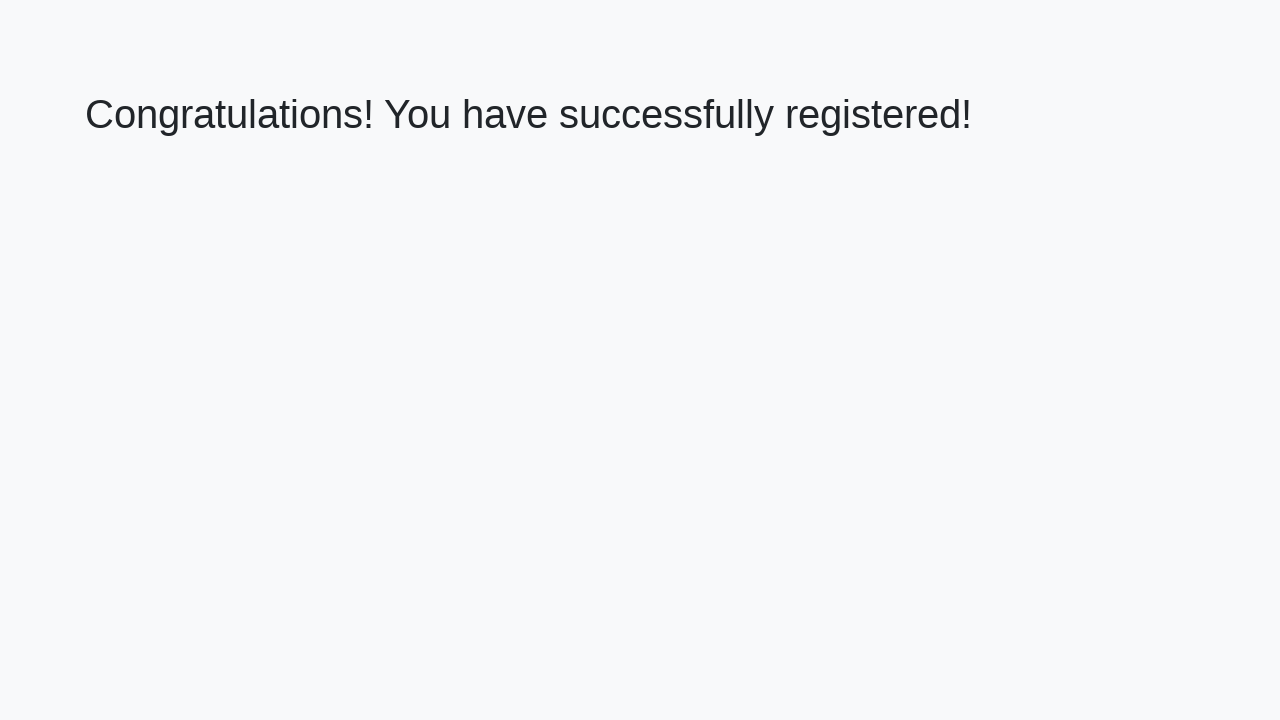

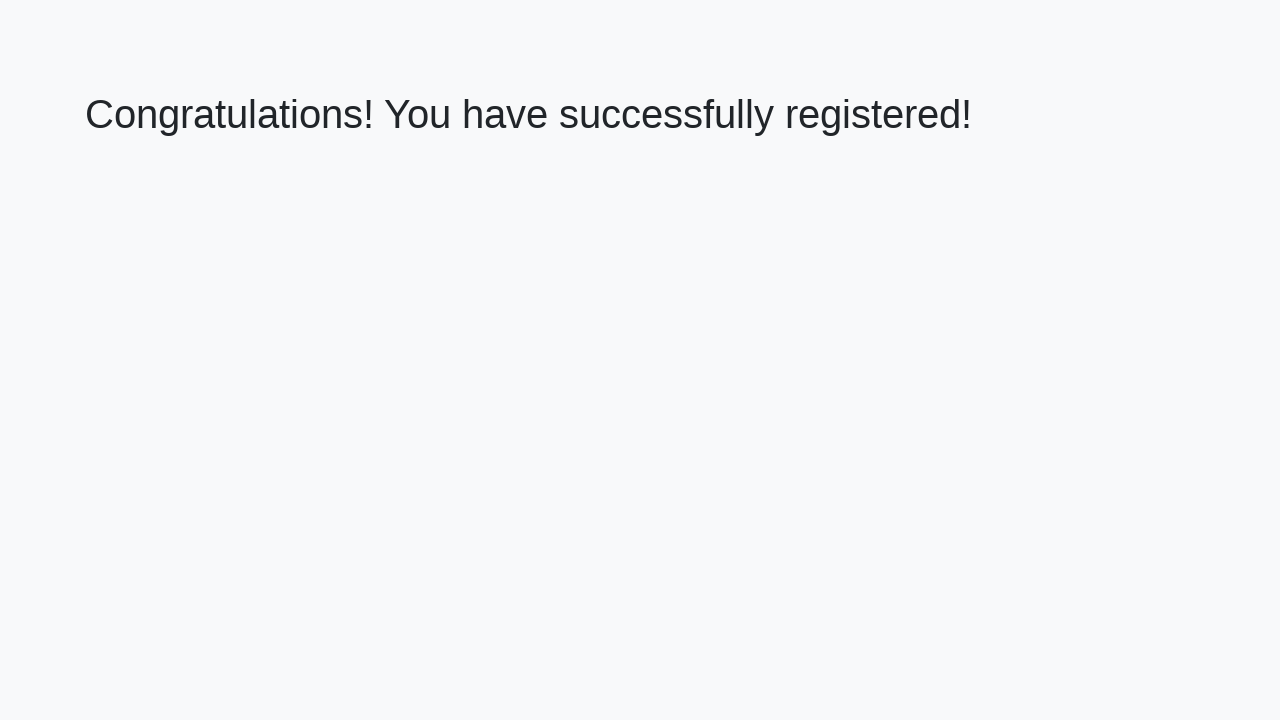